Fills out a practice registration form on demoqa.com including first name, last name, email, gender, mobile number, date of birth selection, hobbies checkbox, and current address fields.

Starting URL: https://demoqa.com/automation-practice-form

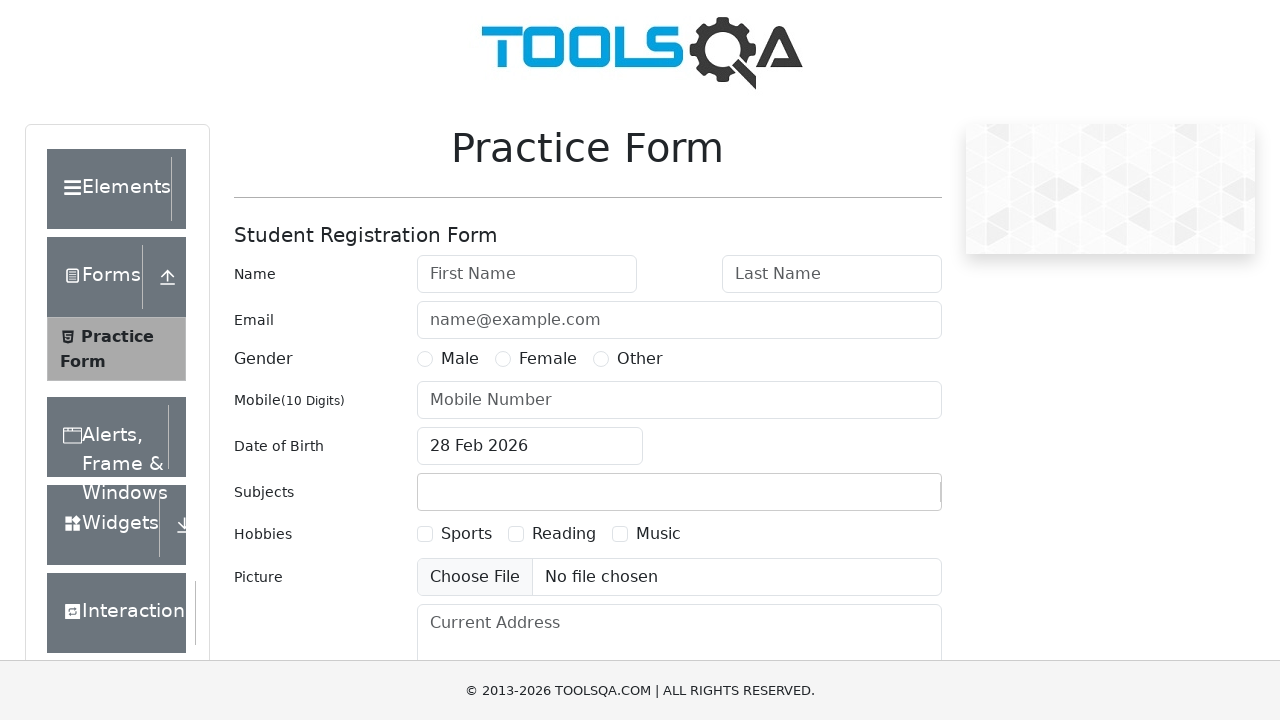

Filled first name field with 'Eduardo' on #firstName
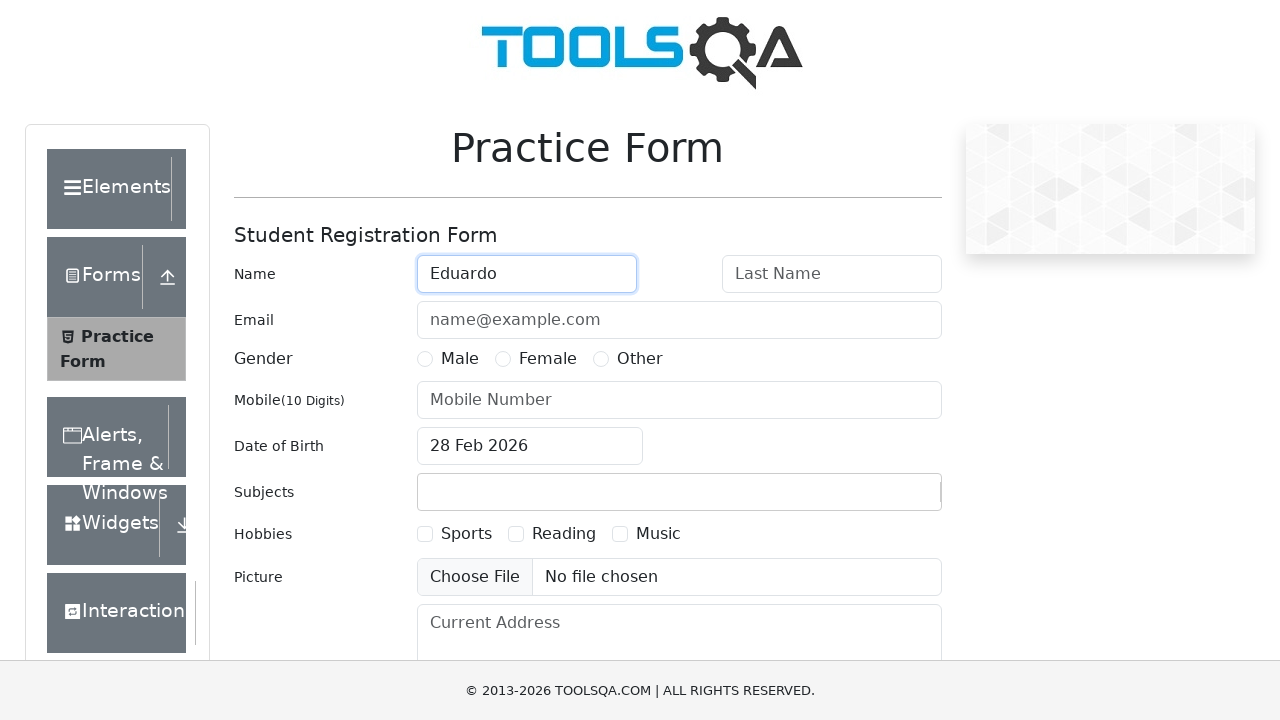

Filled last name field with 'Ruiz' on #lastName
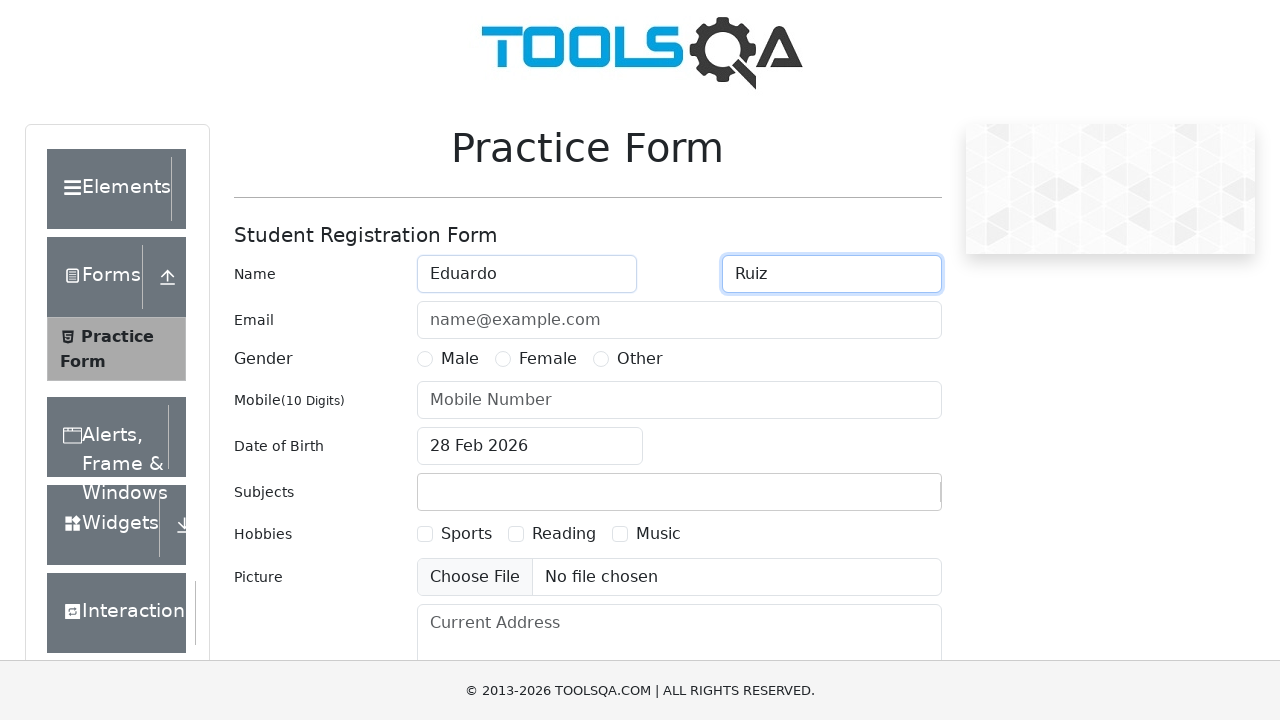

Filled email field with 'prueba@gmail.com' on #userEmail
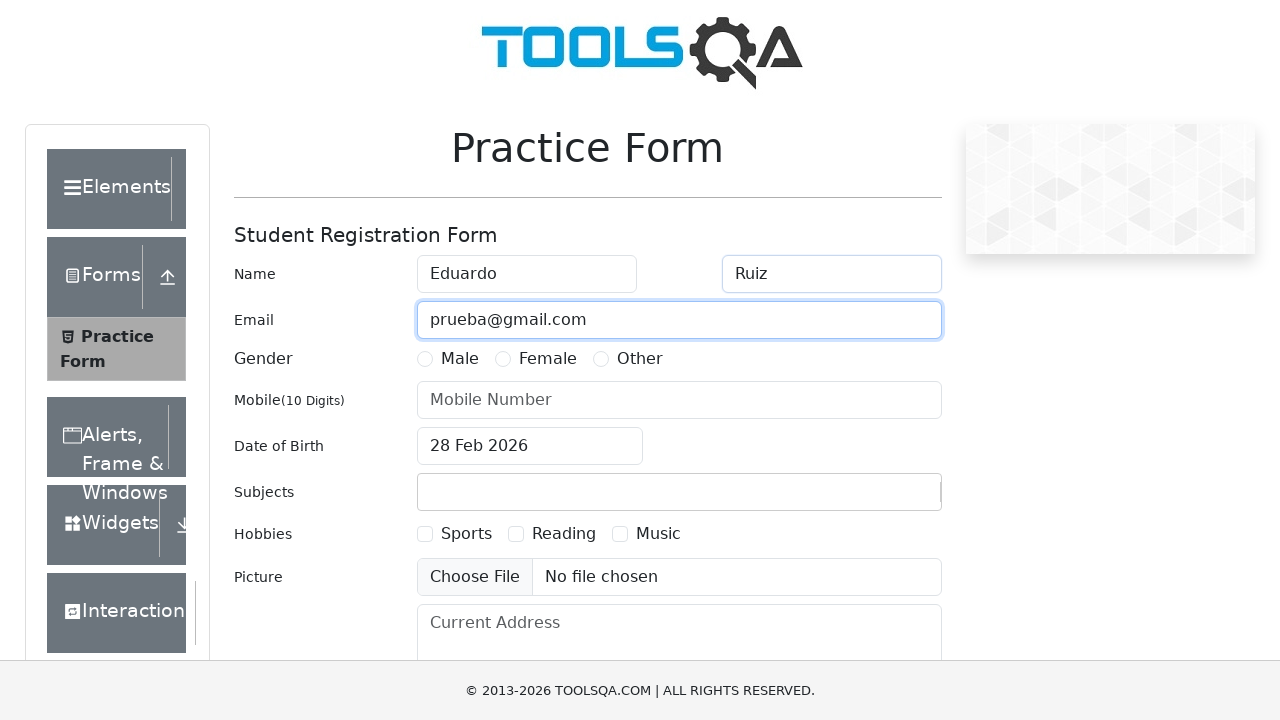

Selected Male gender option at (460, 359) on label[for='gender-radio-1']
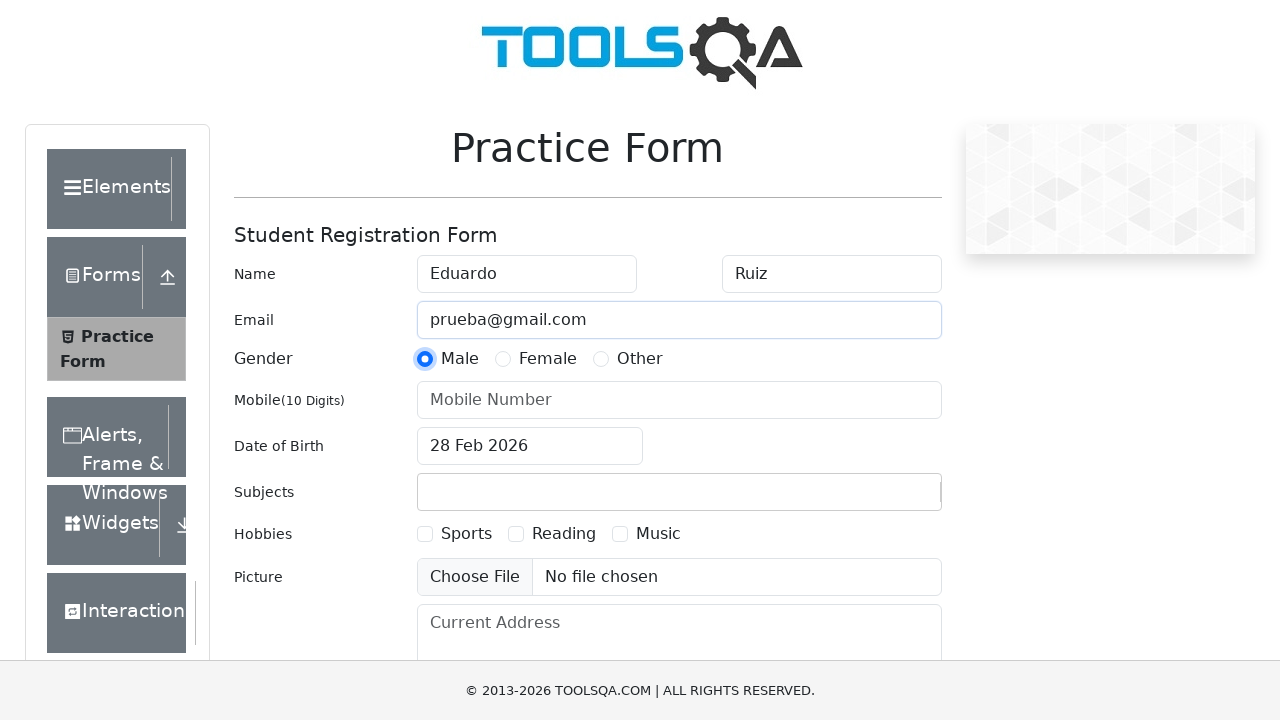

Filled mobile number field with '1111111111' on #userNumber
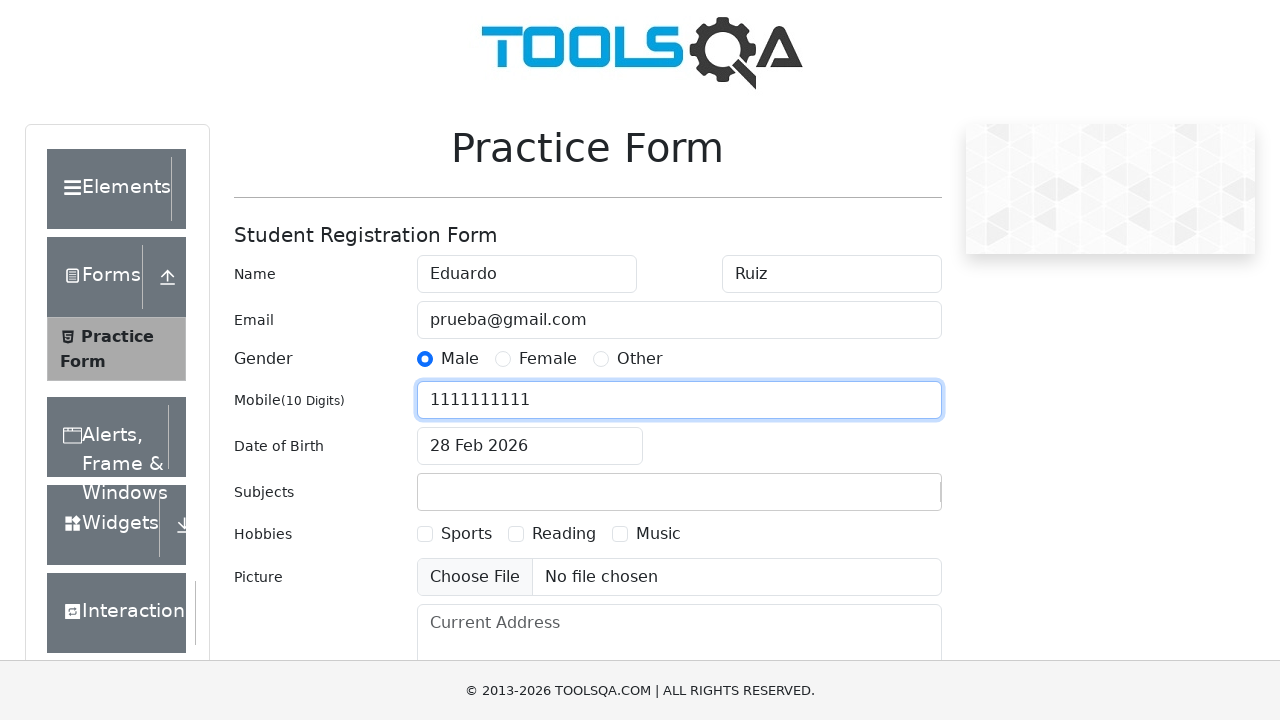

Clicked date of birth input to open date picker at (530, 446) on #dateOfBirthInput
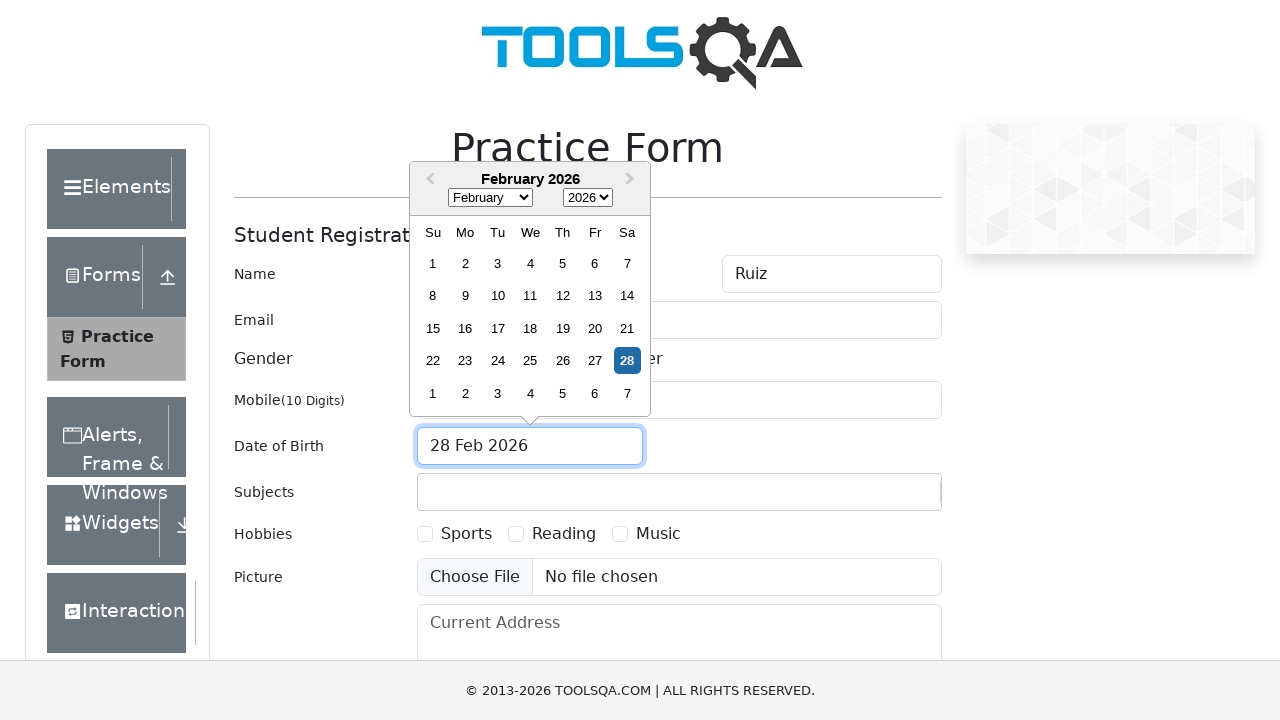

Selected May from month dropdown on .react-datepicker__month-select
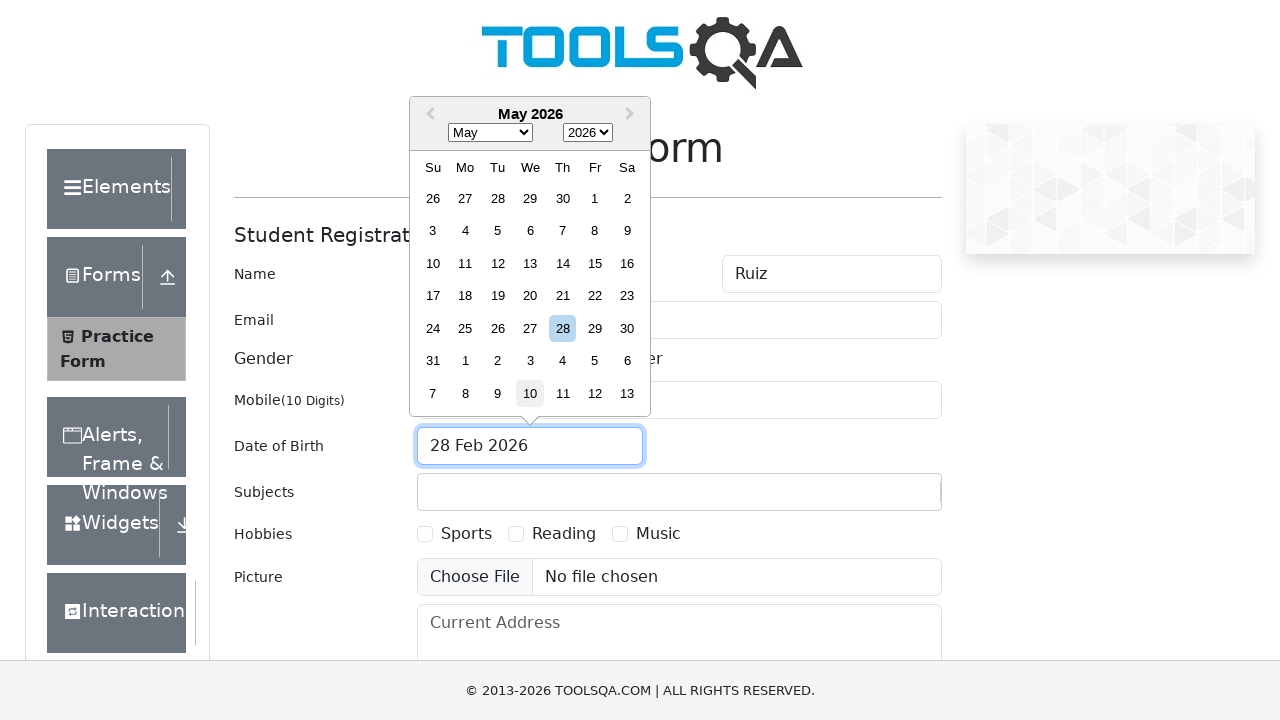

Selected 1990 from year dropdown on .react-datepicker__year-select
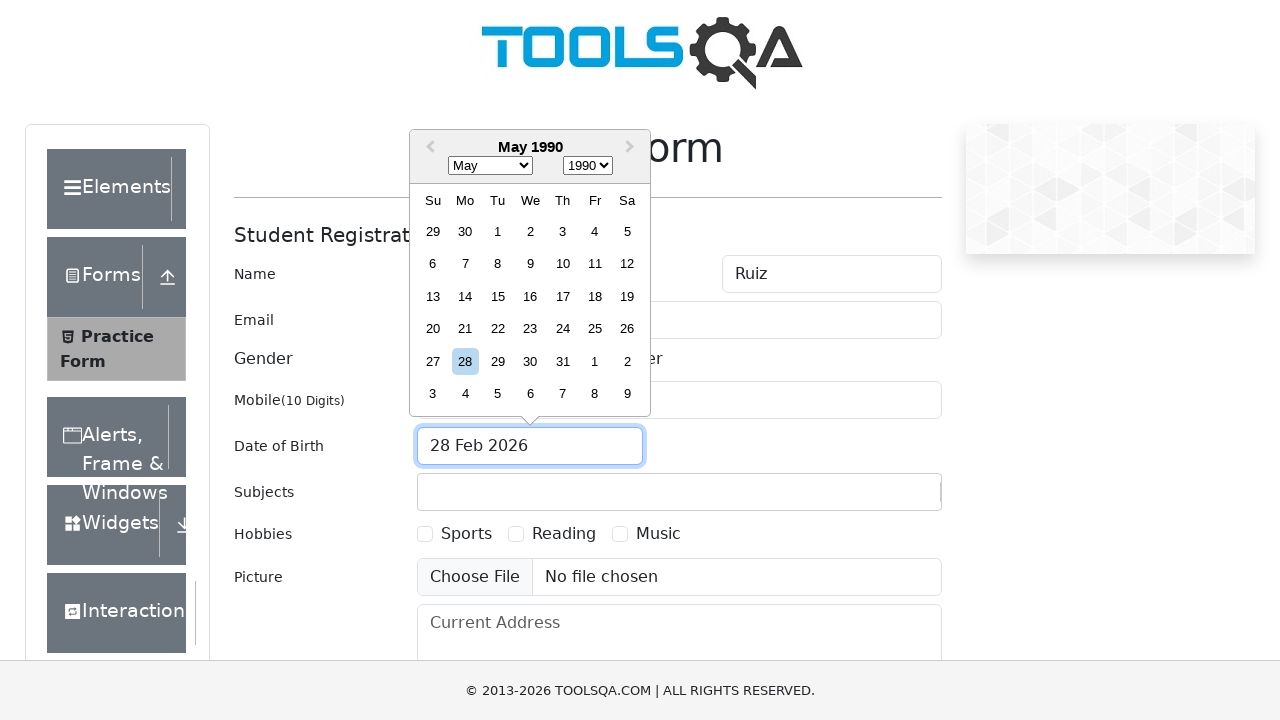

Selected the 20th day from date picker at (433, 329) on .react-datepicker__day--020
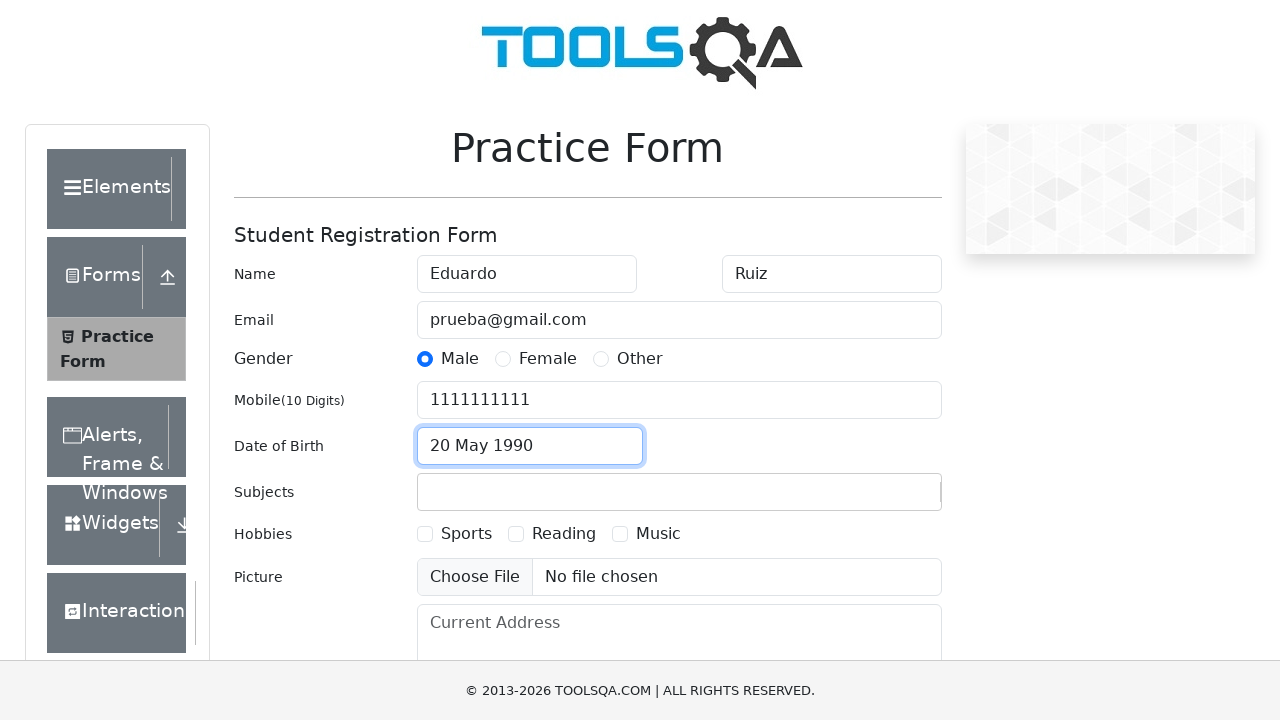

Scrolled to current address field
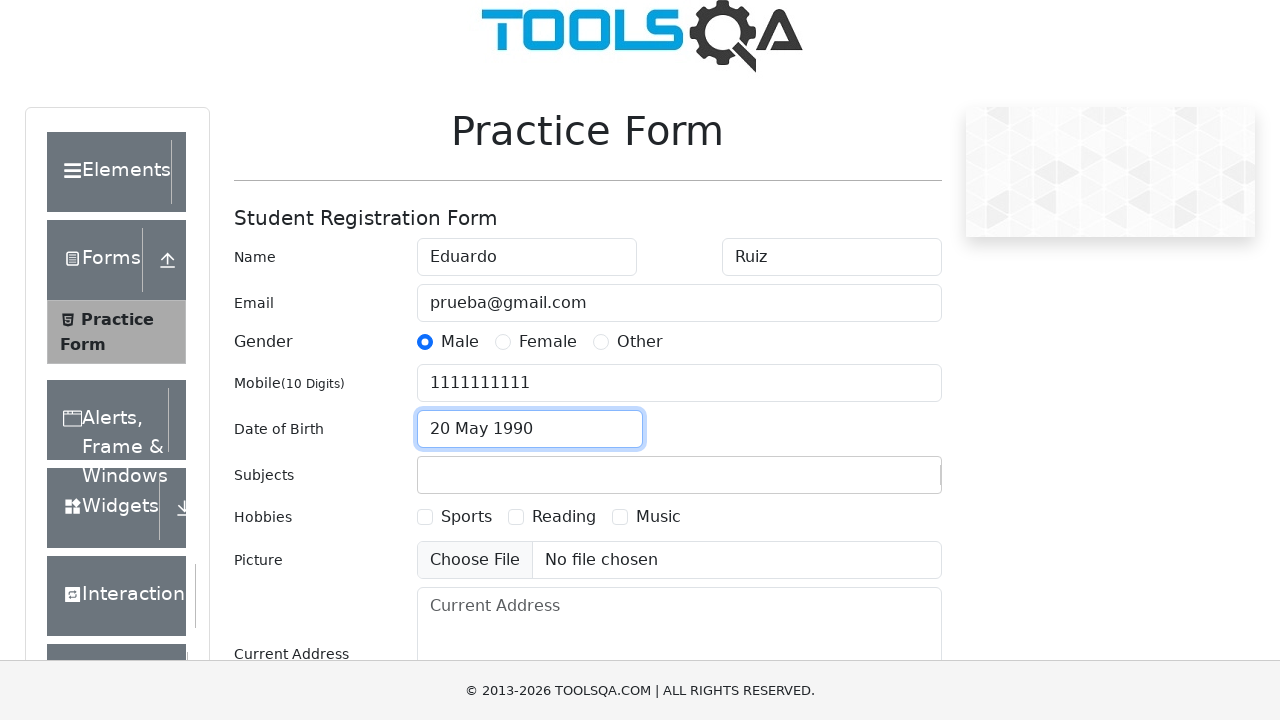

Selected Sports hobby checkbox at (466, 516) on label[for='hobbies-checkbox-1']
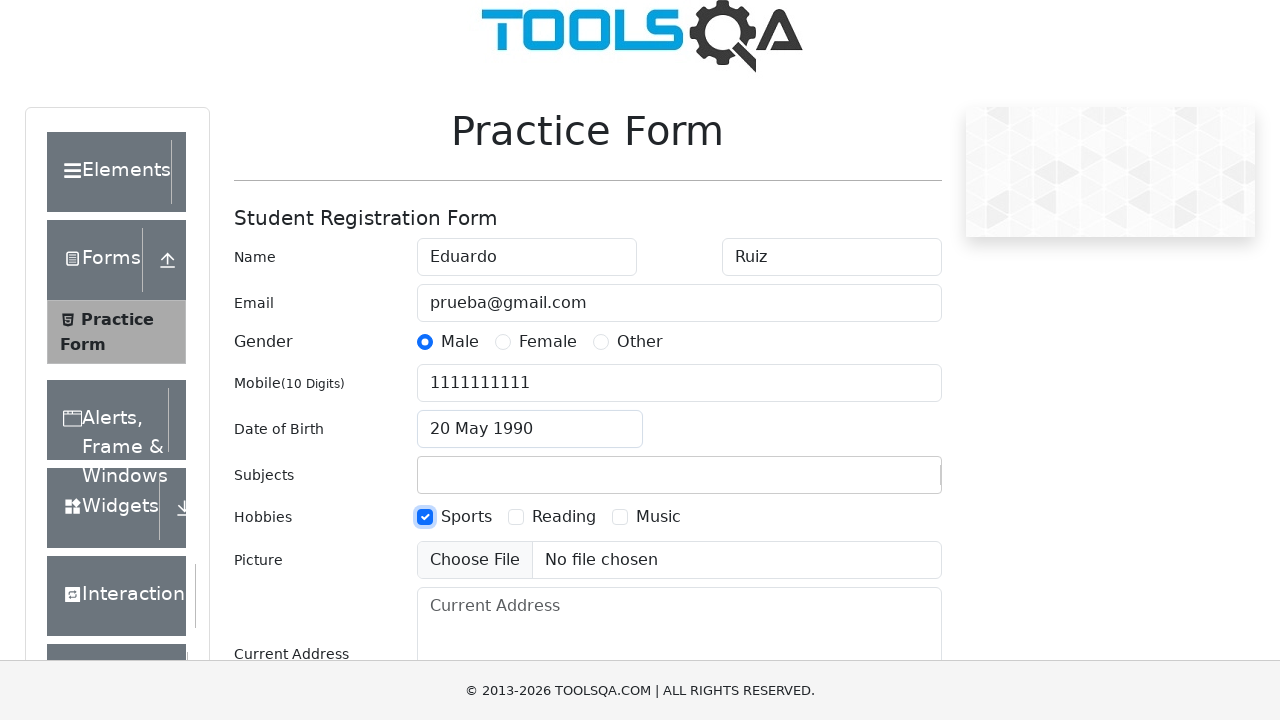

Filled current address field with 'Calle La Paz, nº 20, Una ciudad del mundo.' on #currentAddress
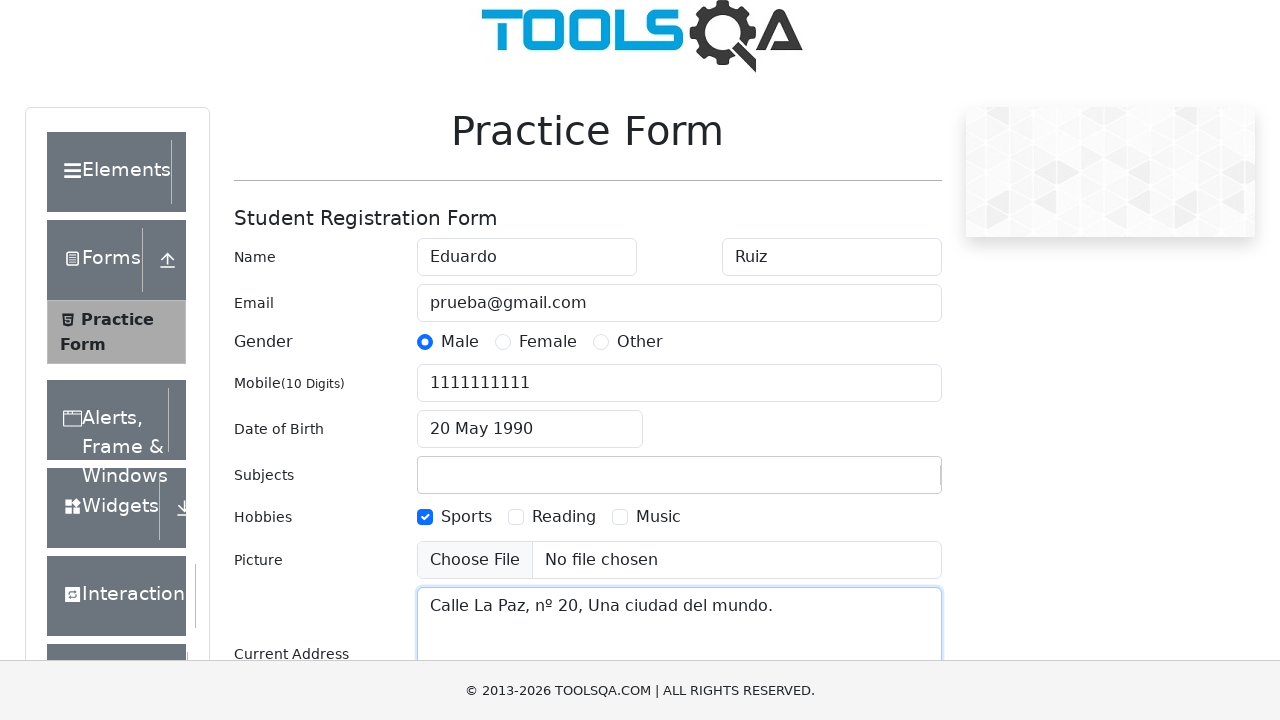

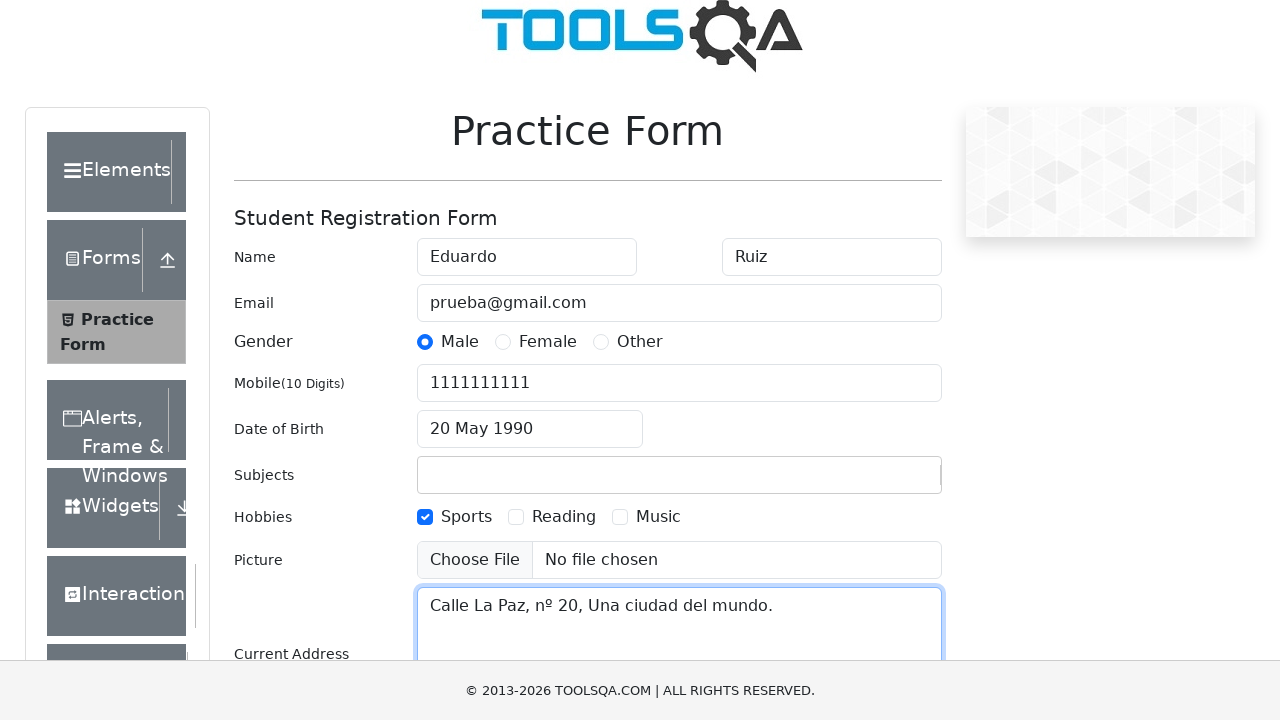